Tests progress bar functionality by starting the progress bar and waiting for the reset button to appear before clicking it

Starting URL: https://demoqa.com/progress-bar

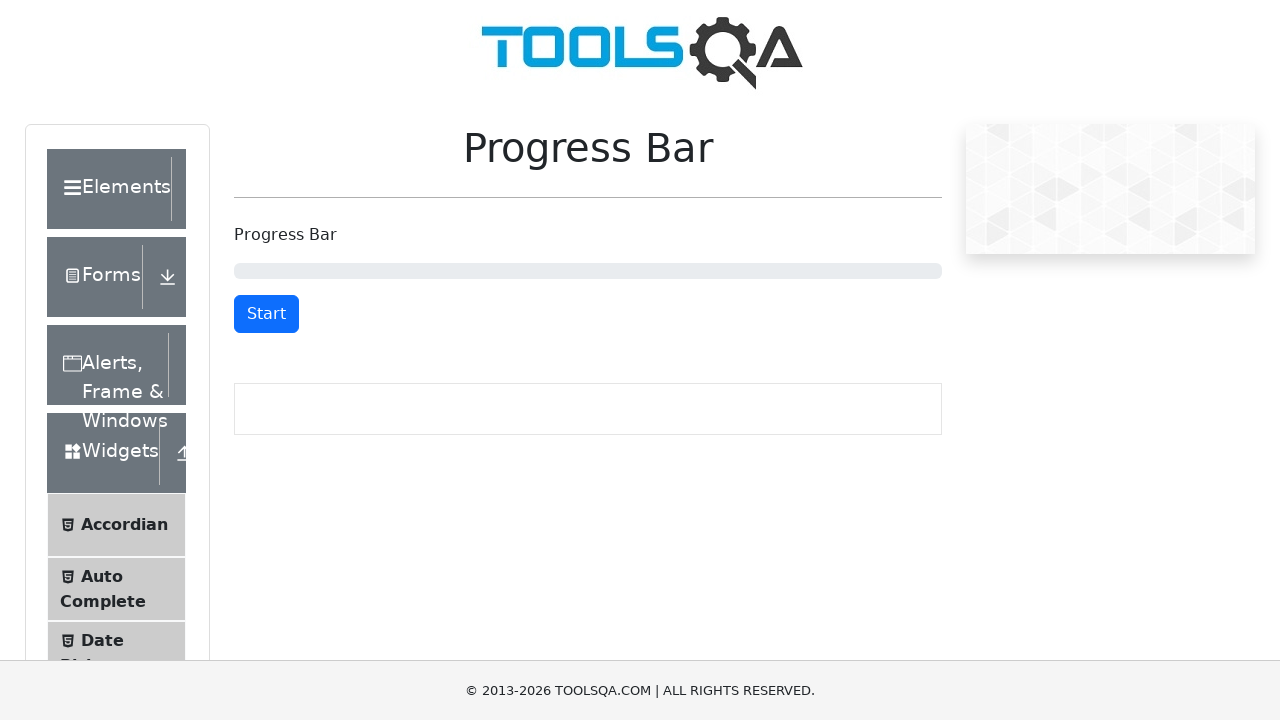

Clicked the start button to begin progress bar at (266, 314) on #startStopButton
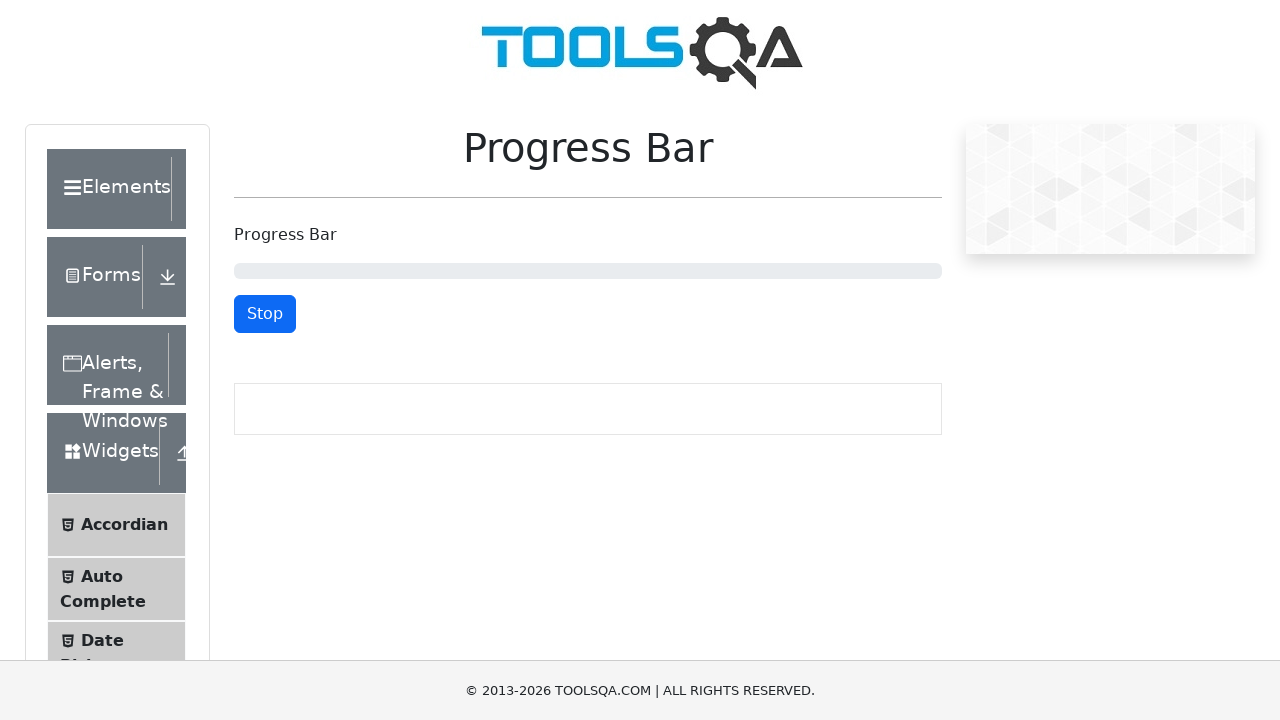

Waited for reset button to become visible as progress bar completes
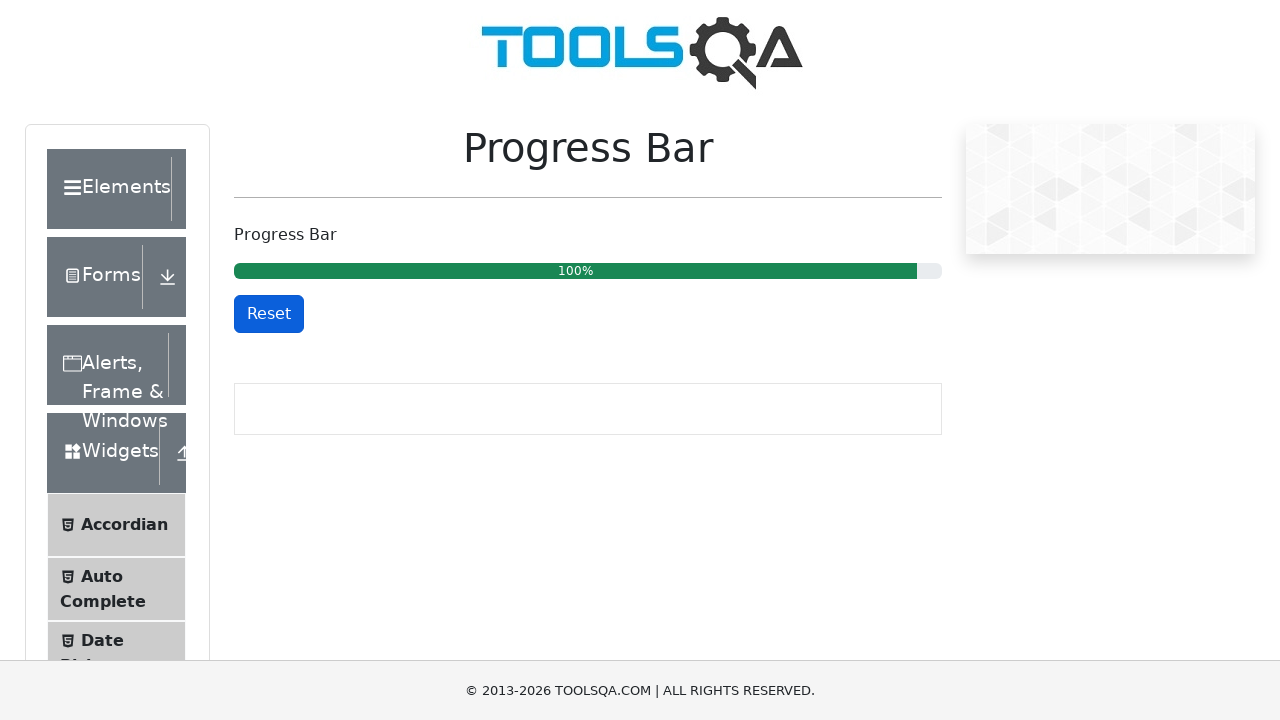

Clicked the reset button to reset progress bar at (269, 314) on #resetButton
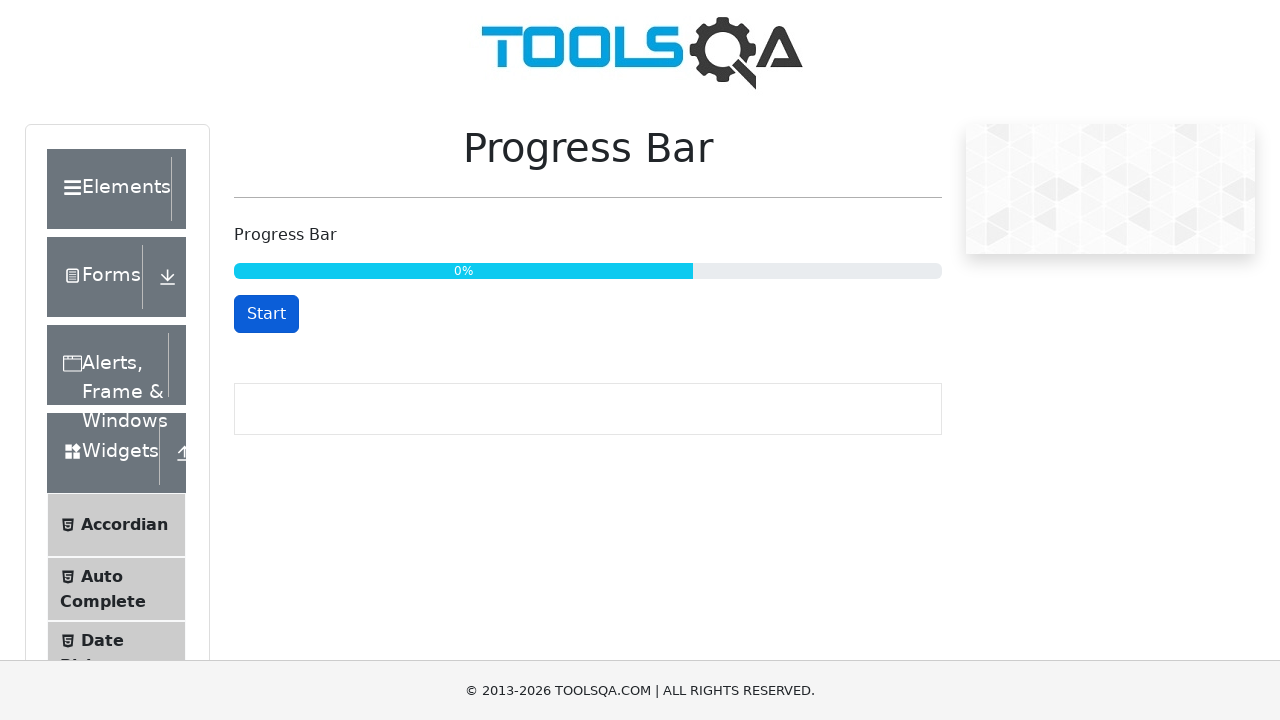

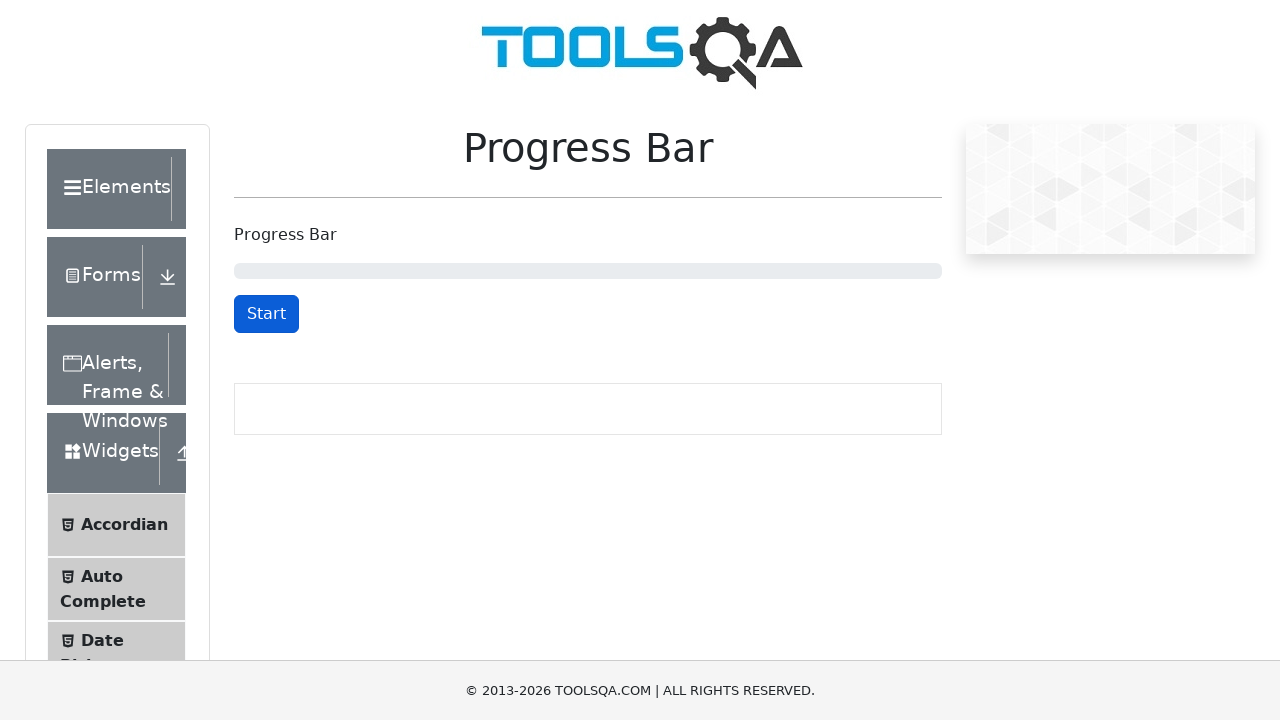